Navigates through the book listing pages on books.toscrape.com, verifying that book products are displayed and pagination works by clicking through to the next page.

Starting URL: http://books.toscrape.com/

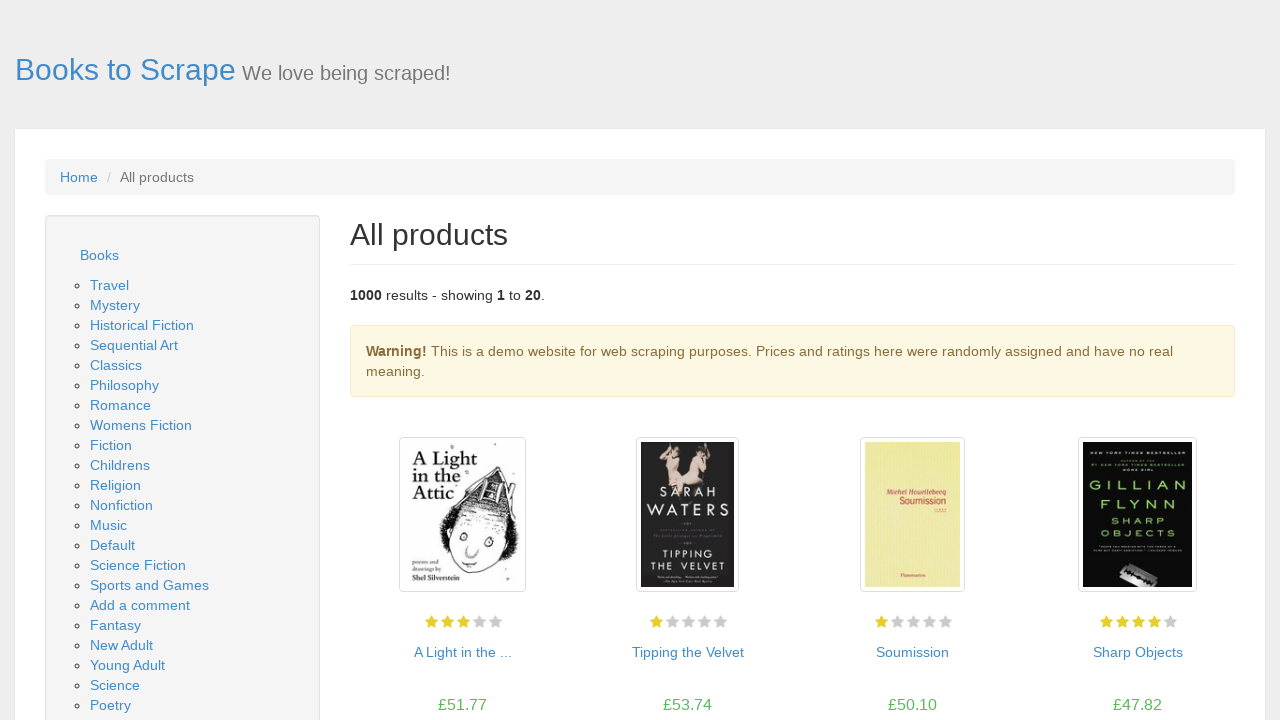

Waited for book products to load on the first page
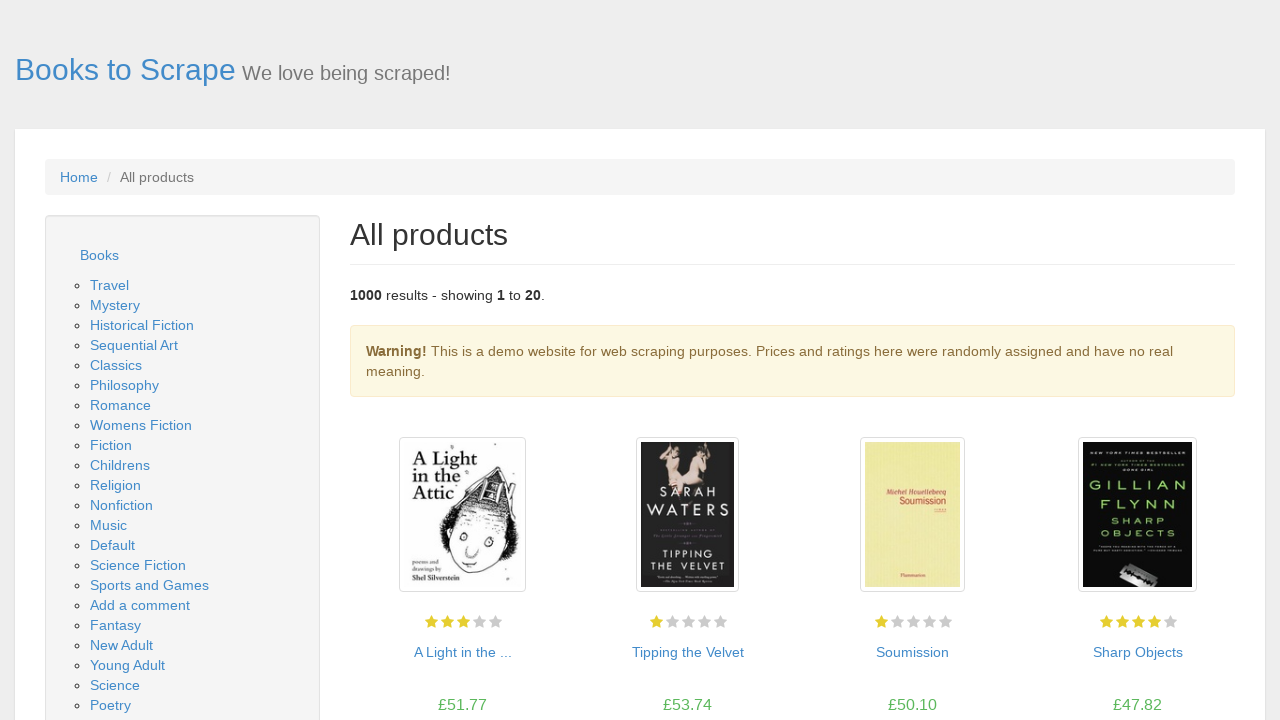

Located all book product elements on the page
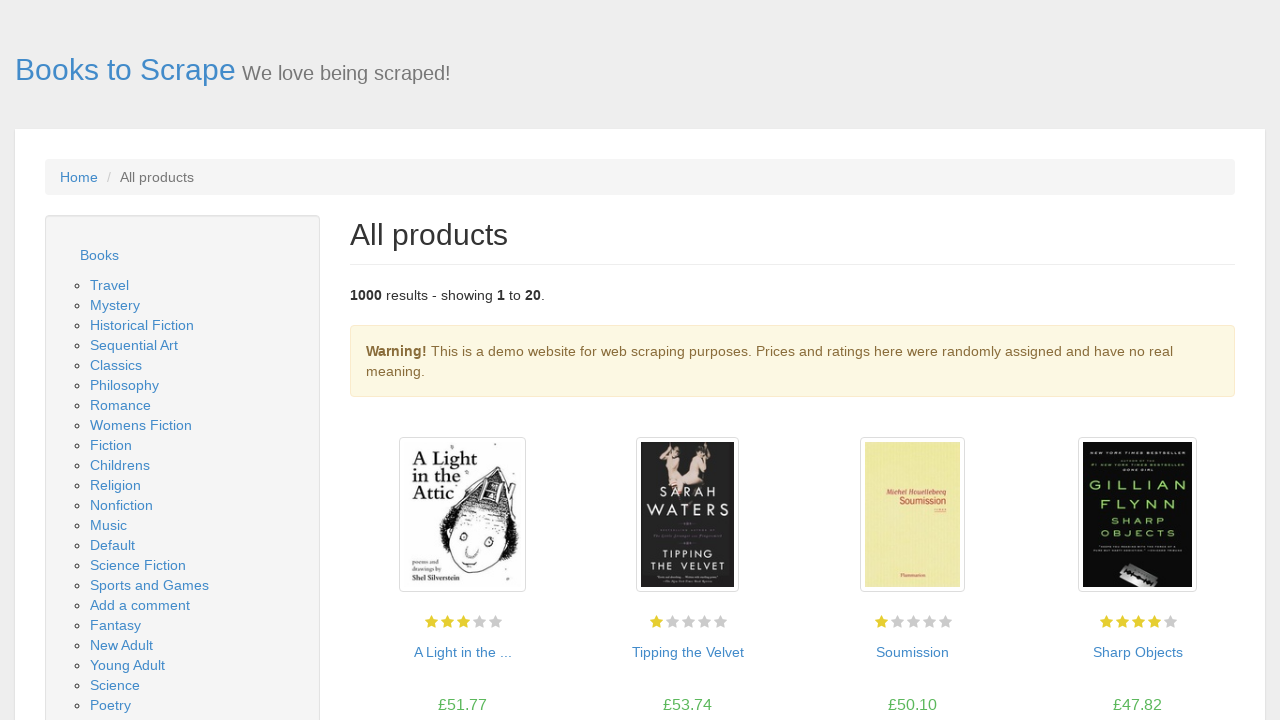

Verified that book products are displayed (count > 0)
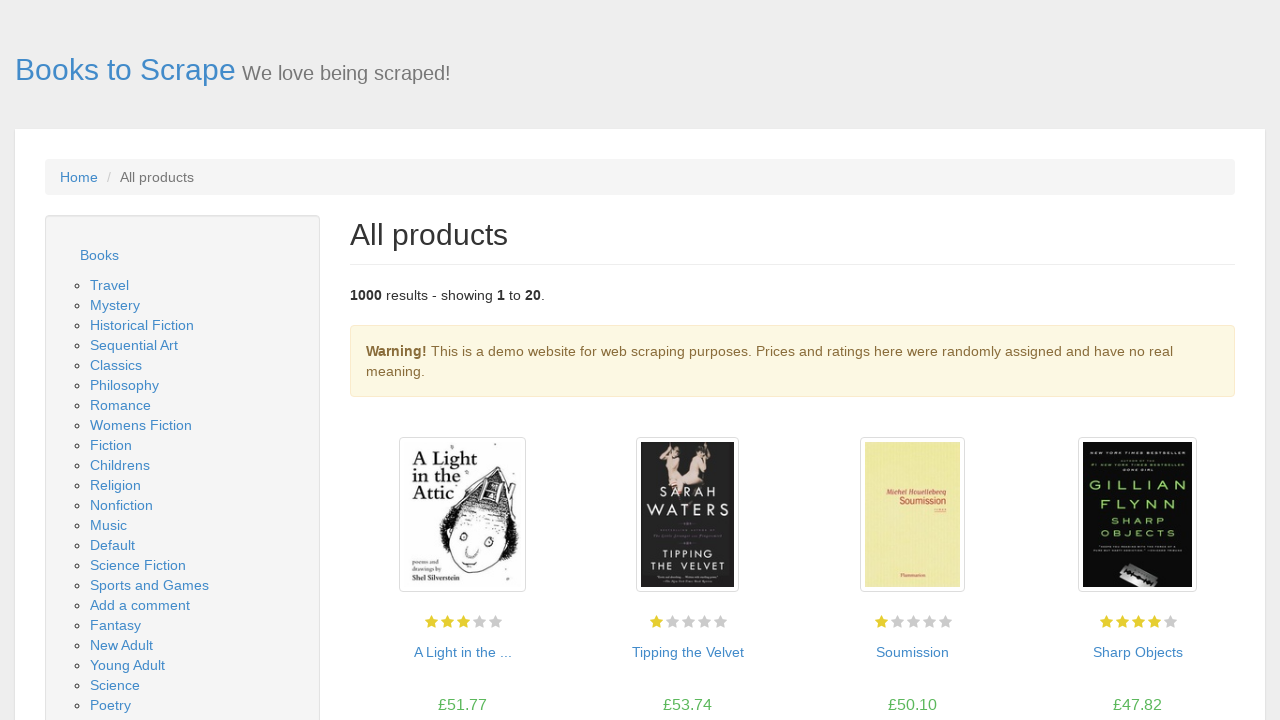

Clicked the next page button to navigate to the next page of books at (1206, 654) on li.next a
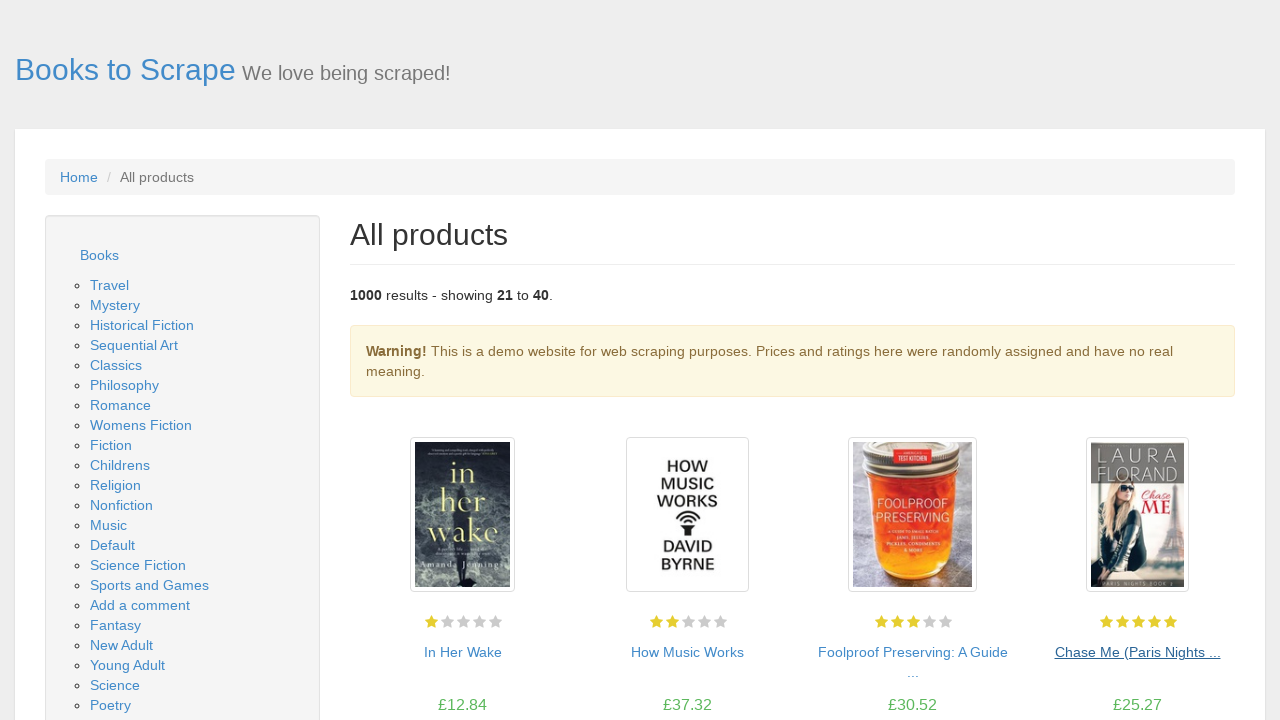

Waited for book products to load on the next page after pagination
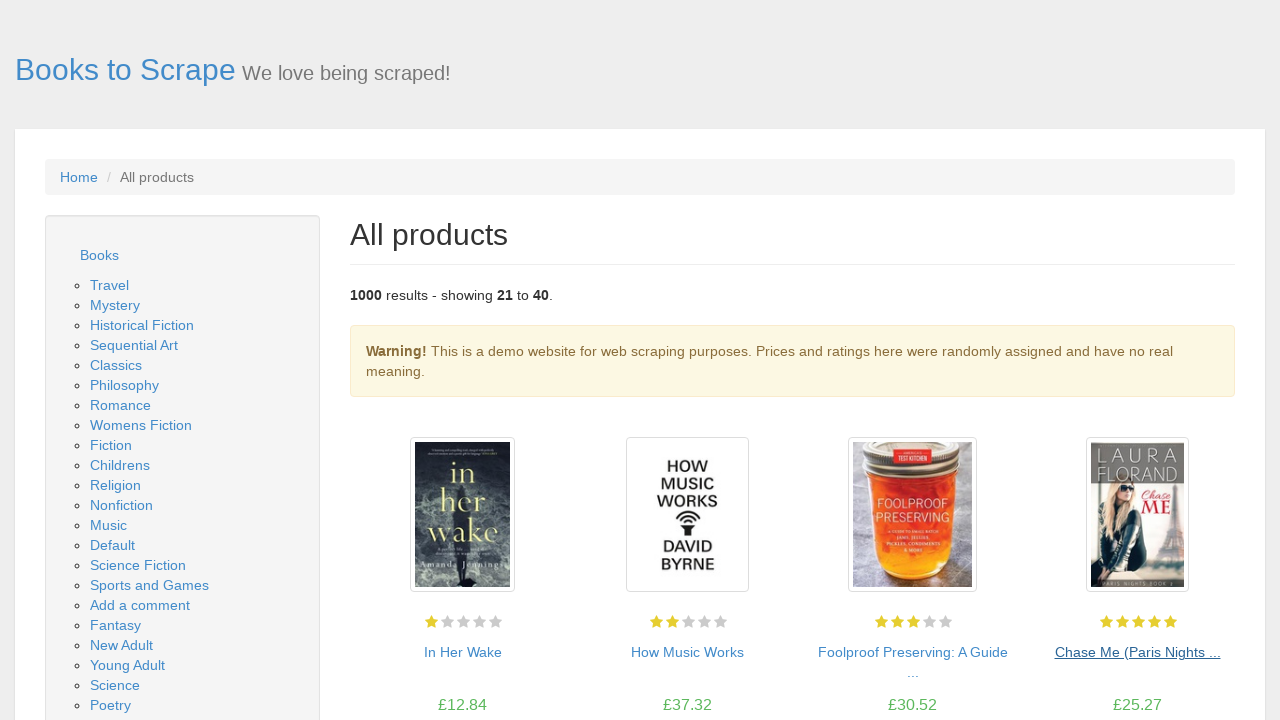

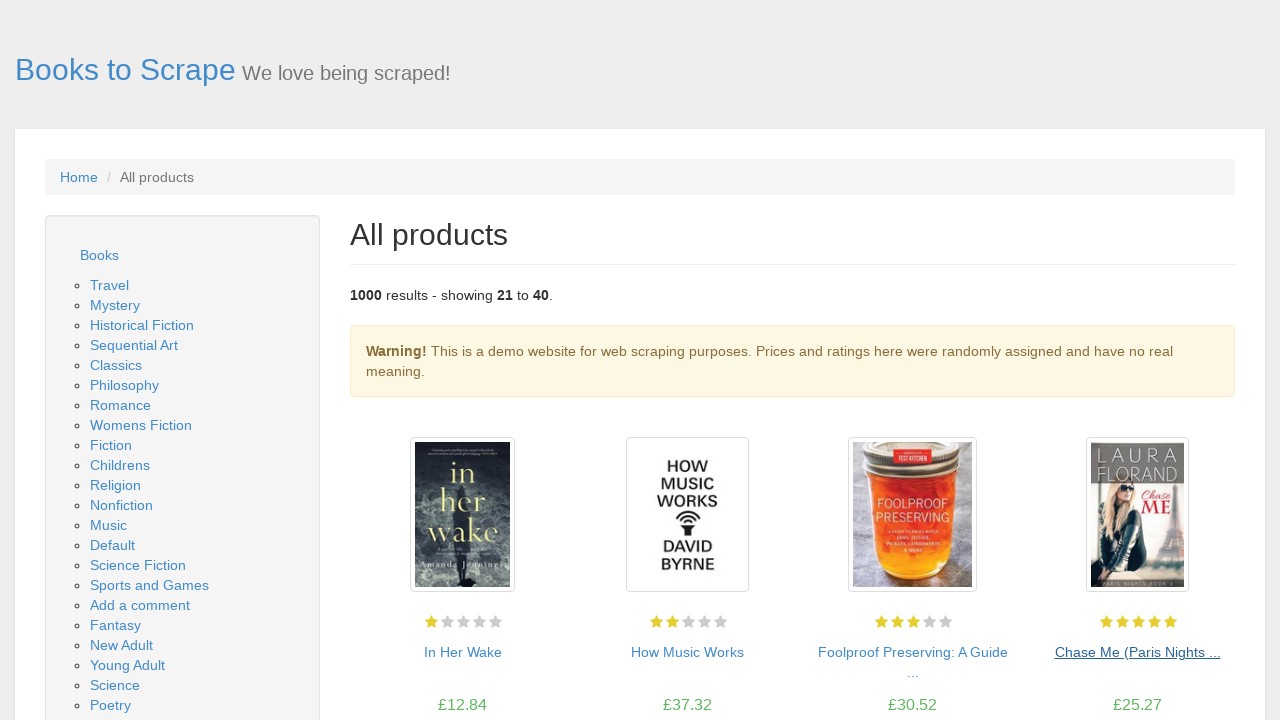